Tests PDF to Word conversion tool by uploading a PDF file through the file picker

Starting URL: https://www.ilovepdf.com/pdf_to_word

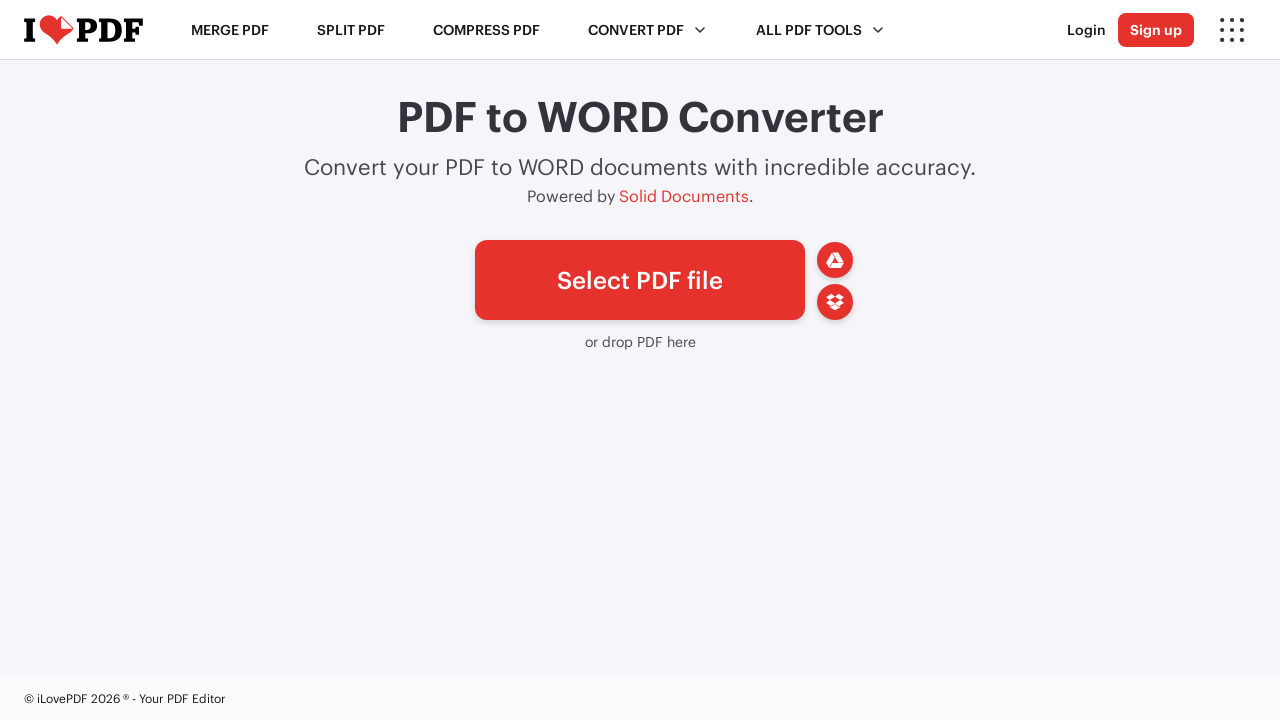

PDF to Word conversion page loaded, file picker button visible
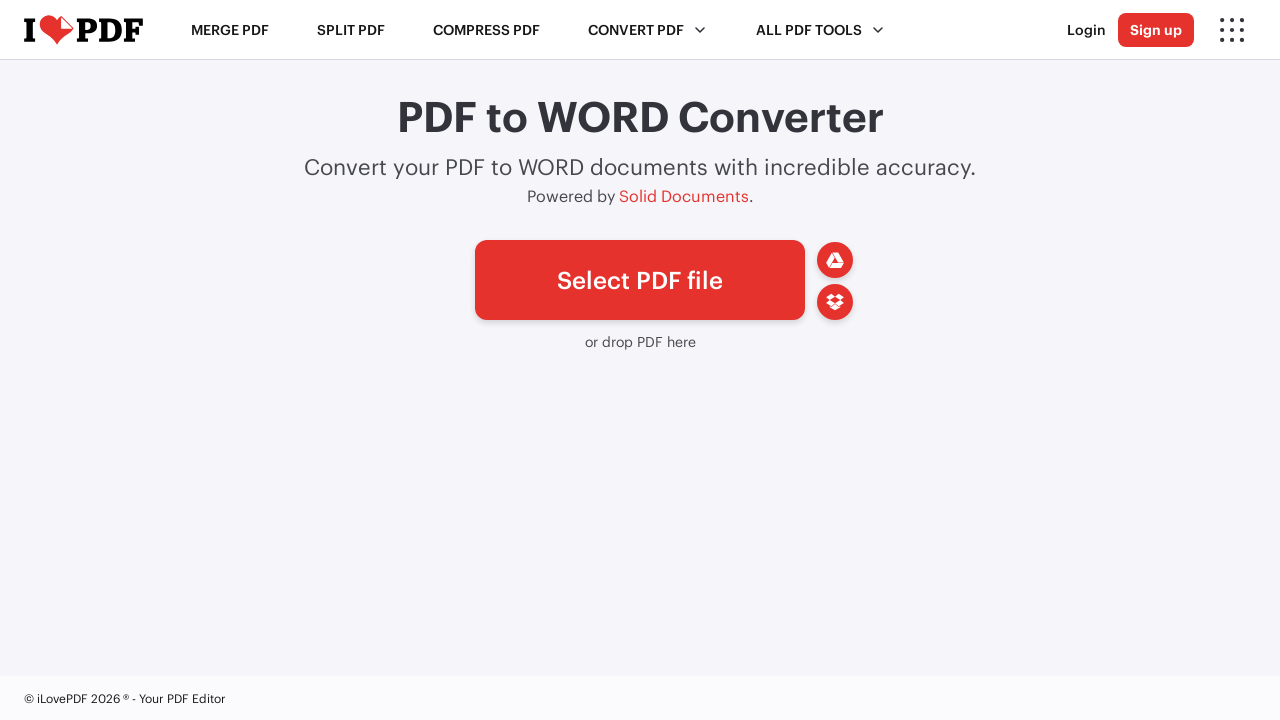

Clicked file picker button to open file chooser dialog at (640, 280) on a#pickfiles
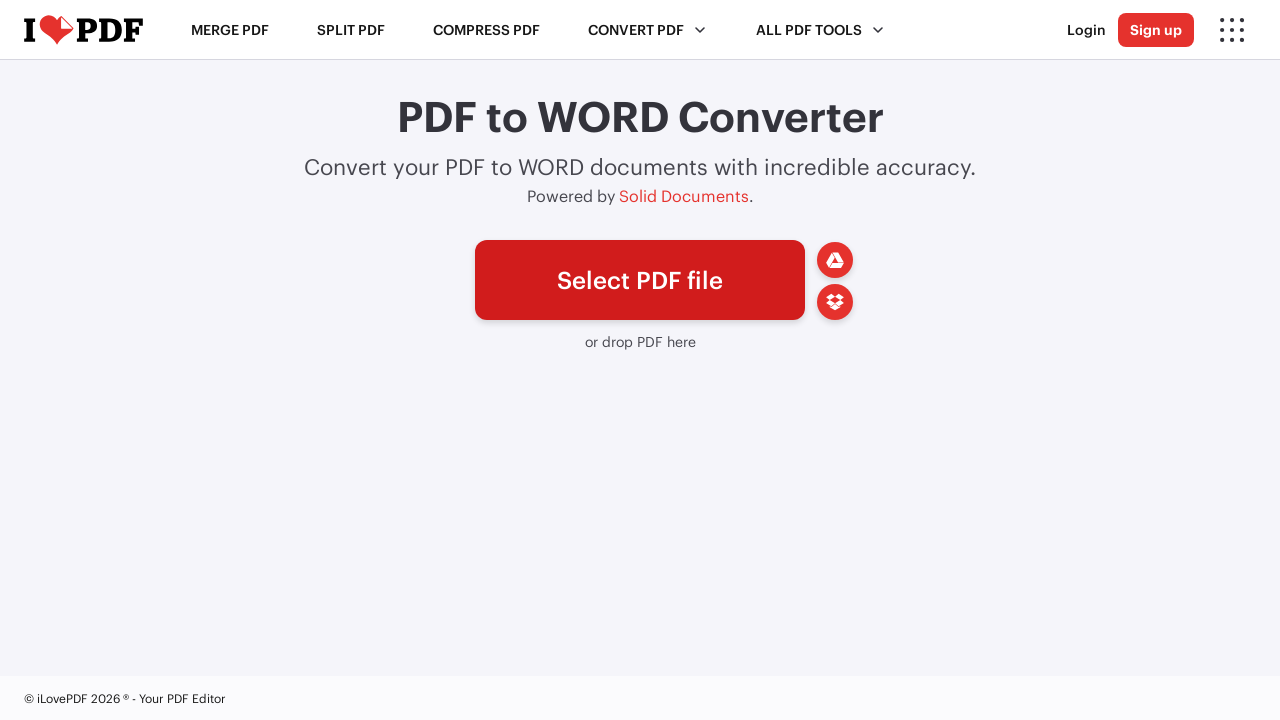

Selected PDF file through file chooser
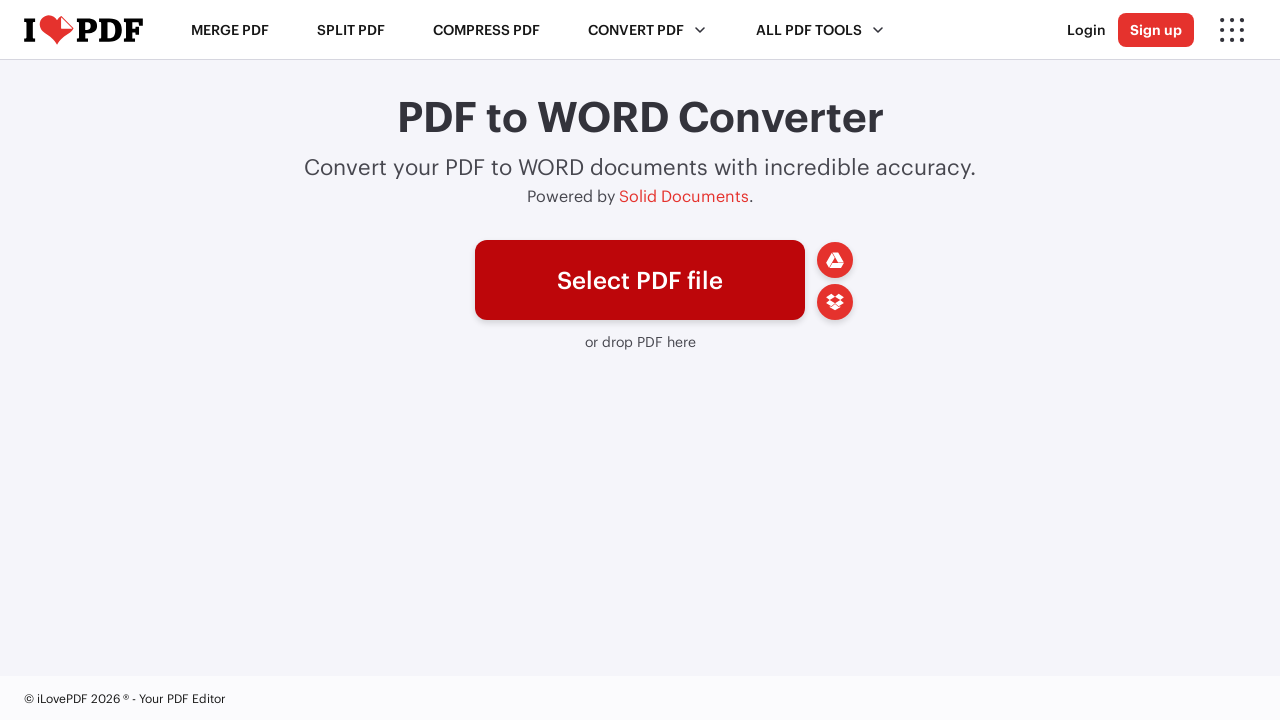

Waited for PDF file to be processed by the conversion tool
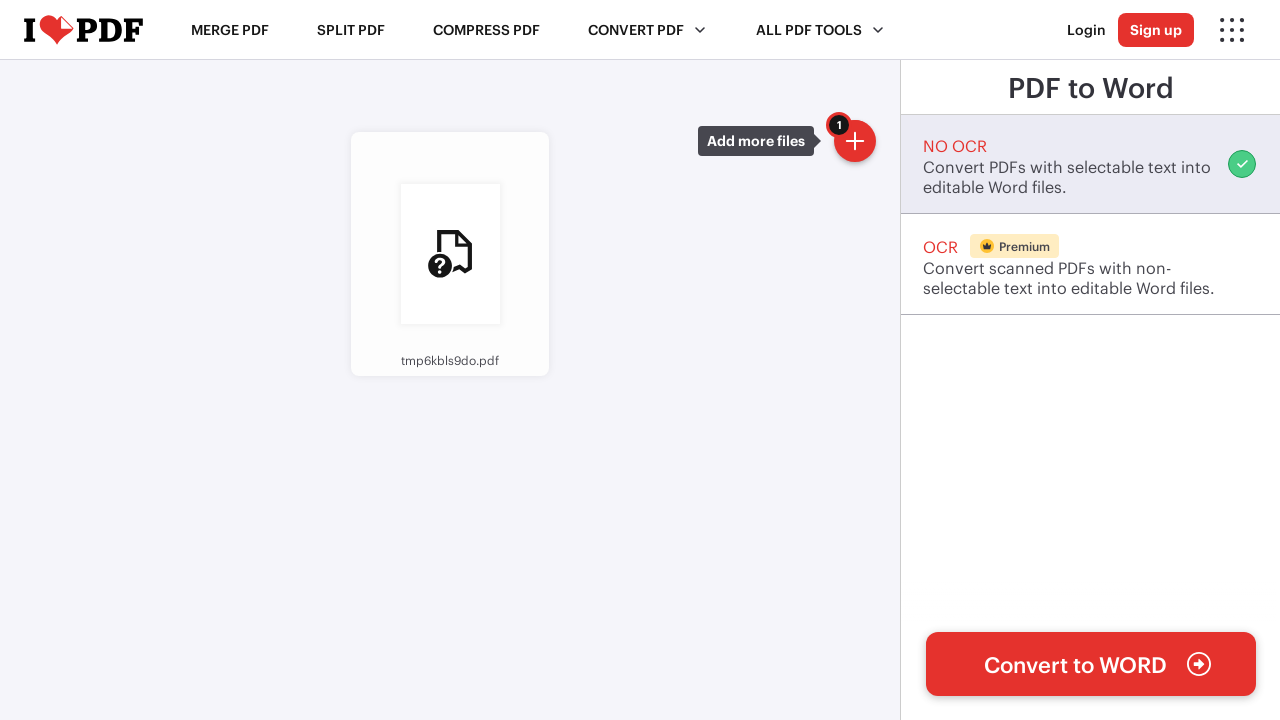

Cleaned up temporary PDF test file
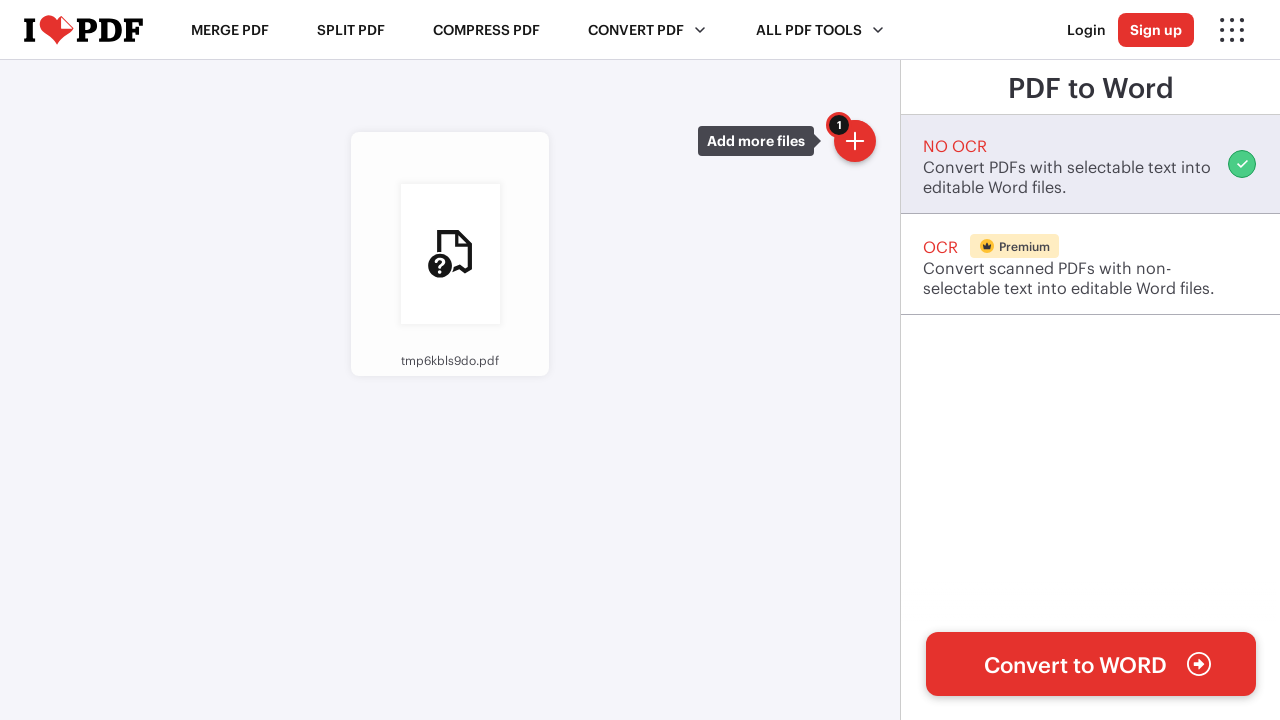

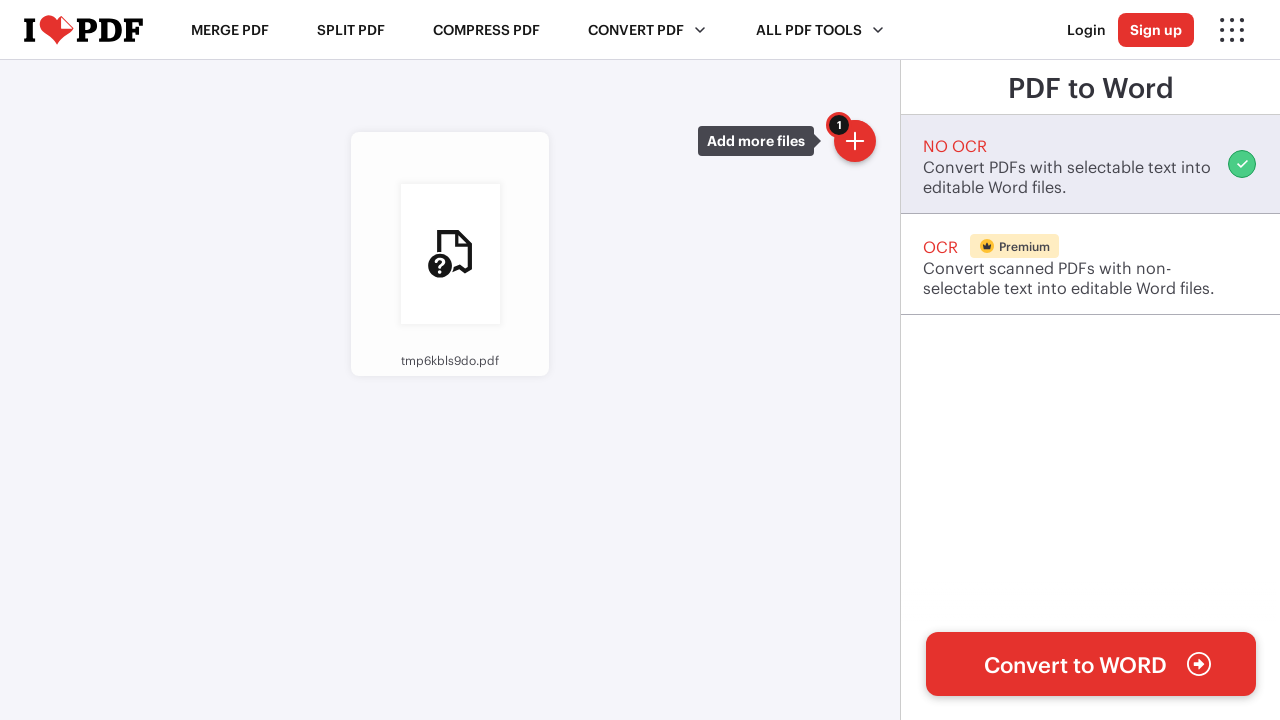